Tests radio button functionality on a practice website by clicking radio buttons and verifying element text

Starting URL: https://leafground.com/radio.xhtml

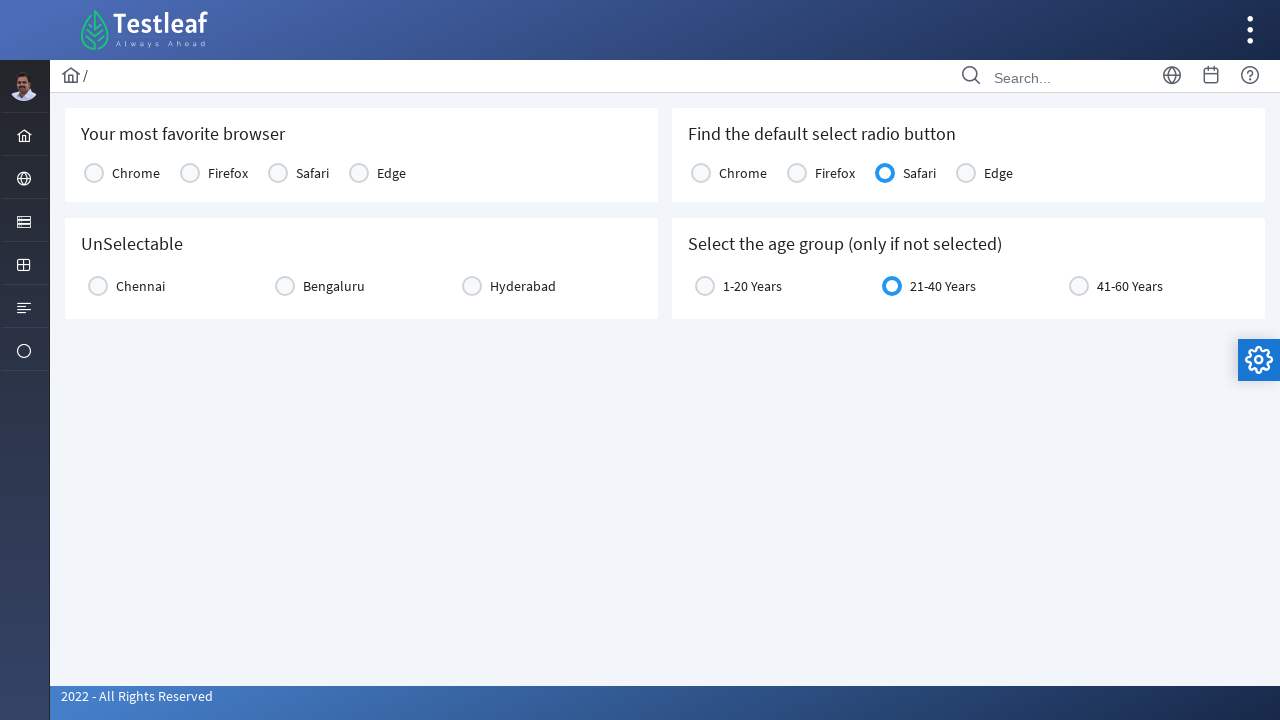

Clicked first radio button (console option) at (136, 173) on label[for='j_idt87:console1:0']
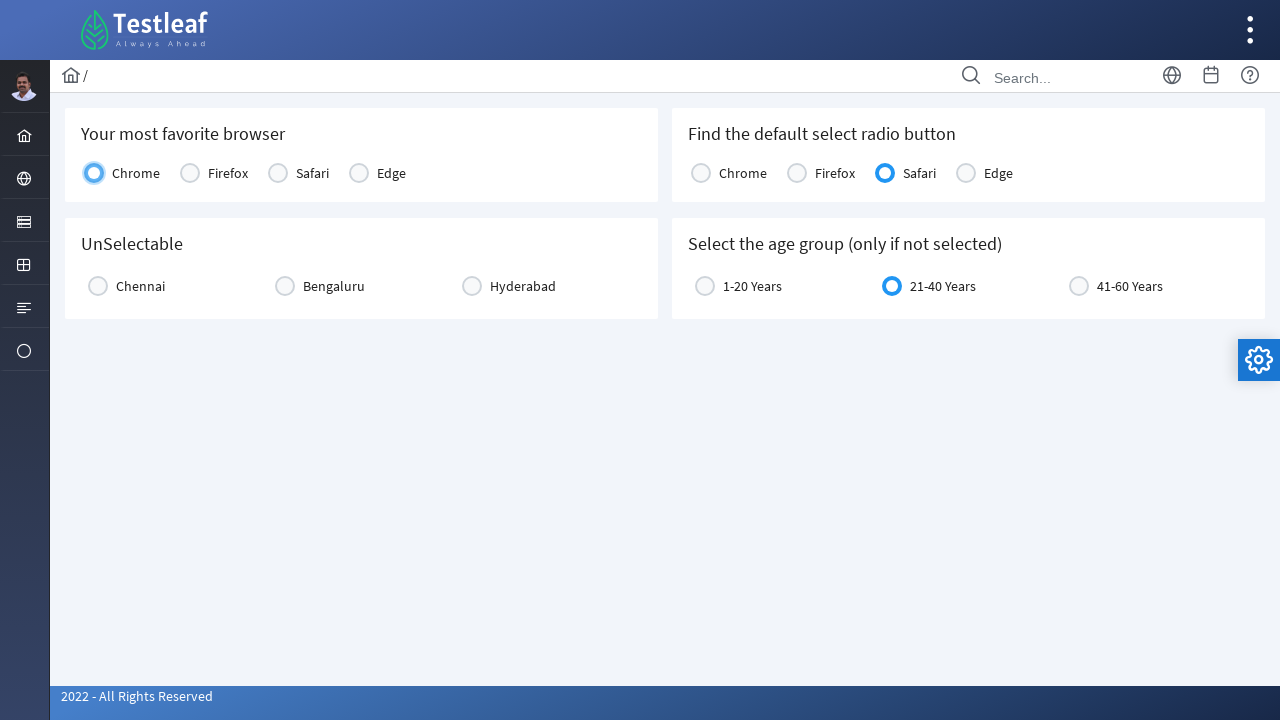

Clicked radio button in the first section at (98, 286) on (//div[@class='ui-g-12 ui-md-4']/div)[1]
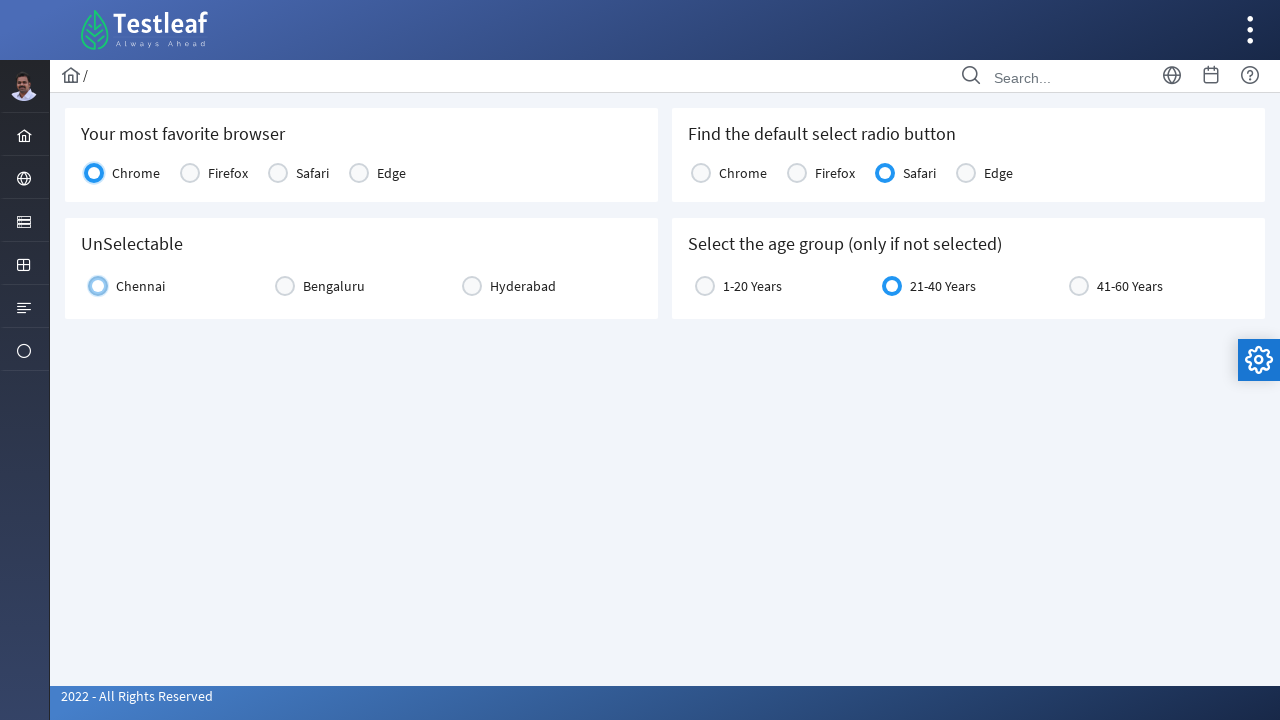

Retrieved Safari label text for verification
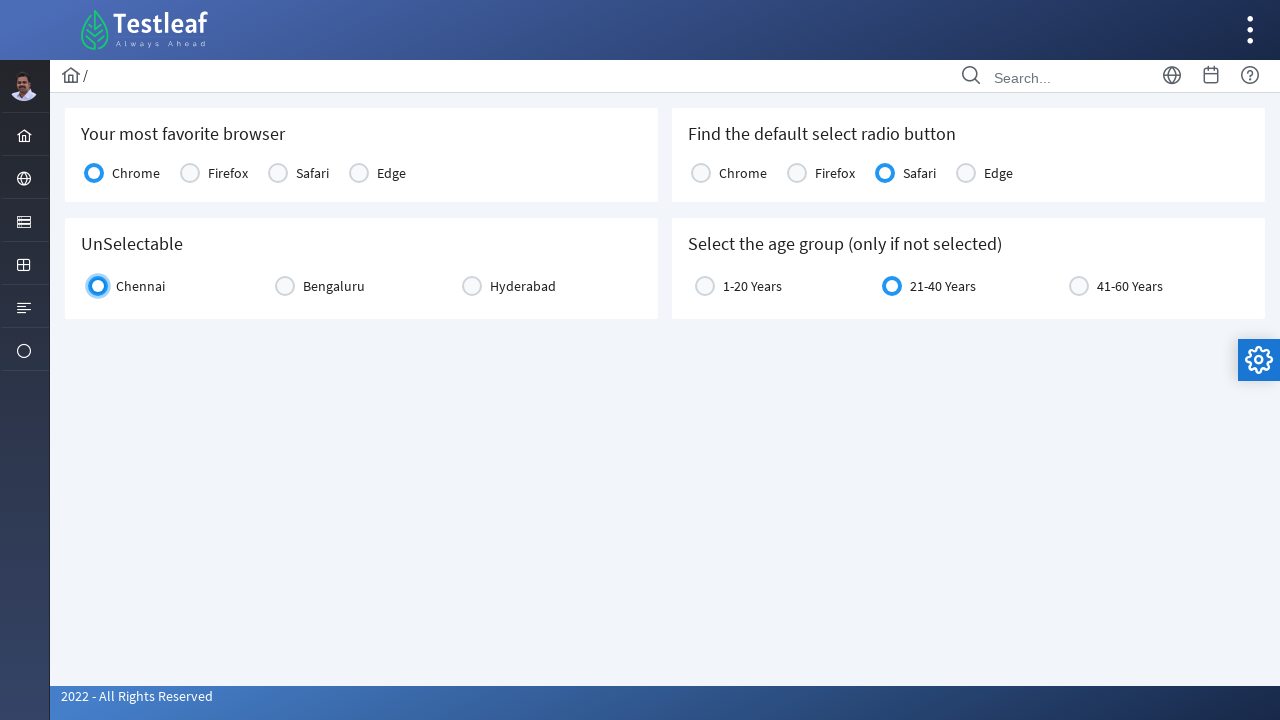

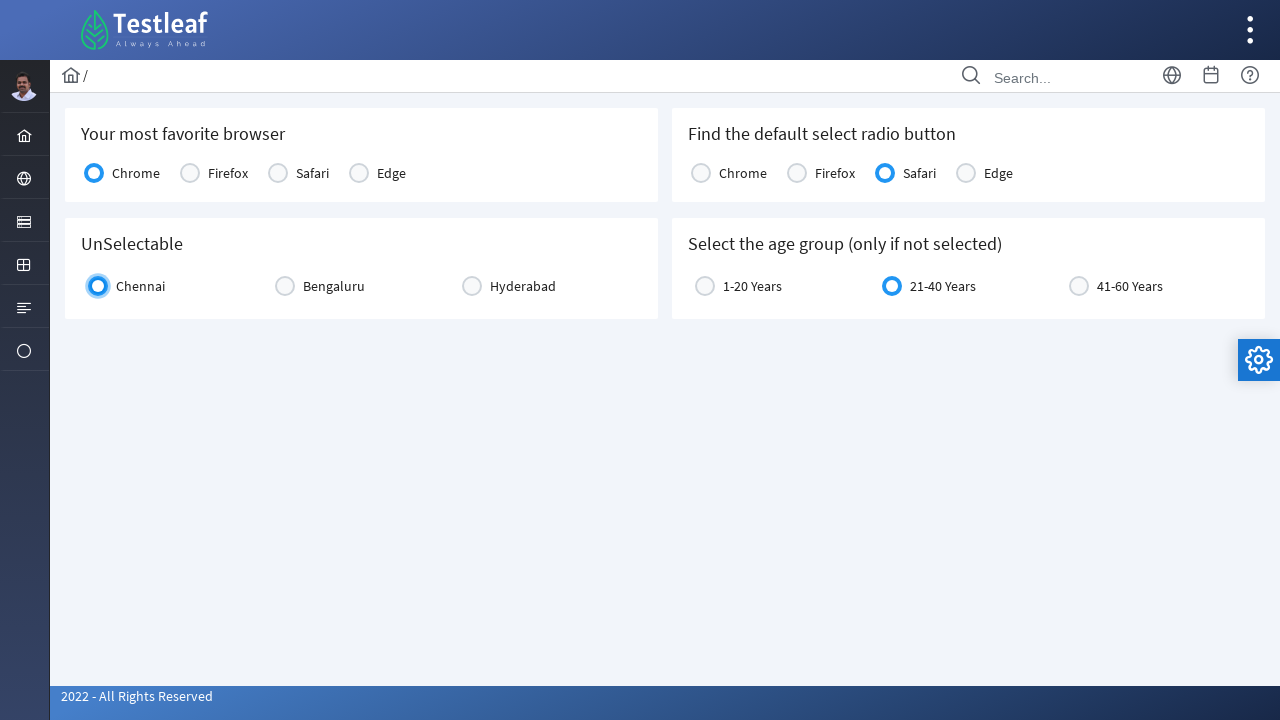